Tests handling JavaScript prompt alerts by entering text and accepting the dialog on W3Schools try it editor

Starting URL: https://www.w3schools.com/jsref/tryit.asp?filename=tryjsref_prompt

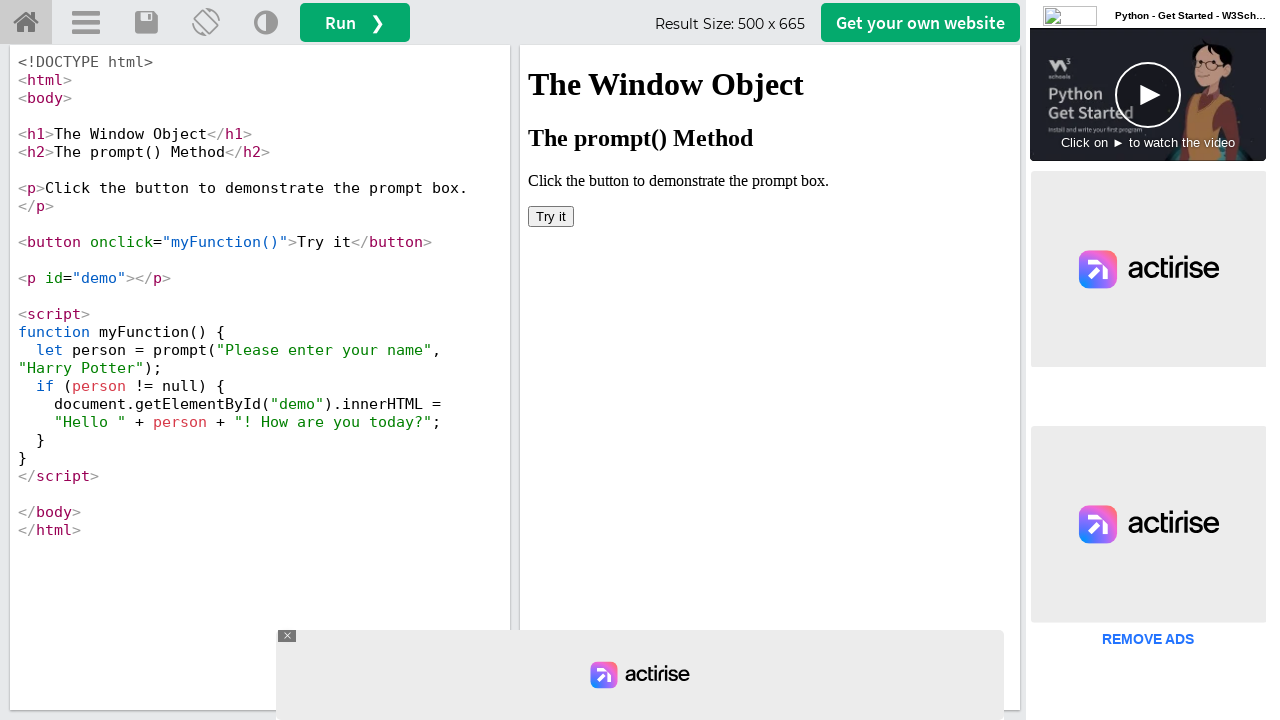

Located iframe with id 'iframeResult'
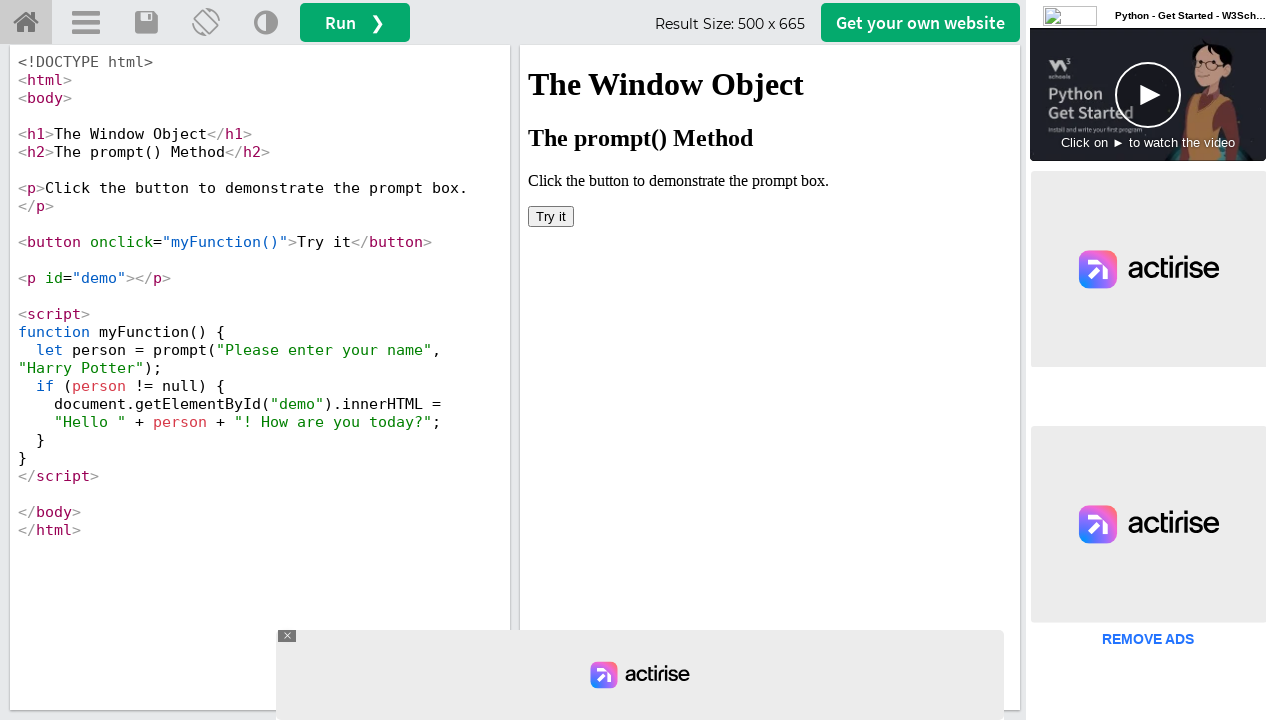

Set up dialog handler to accept prompt with text 'Zohaib'
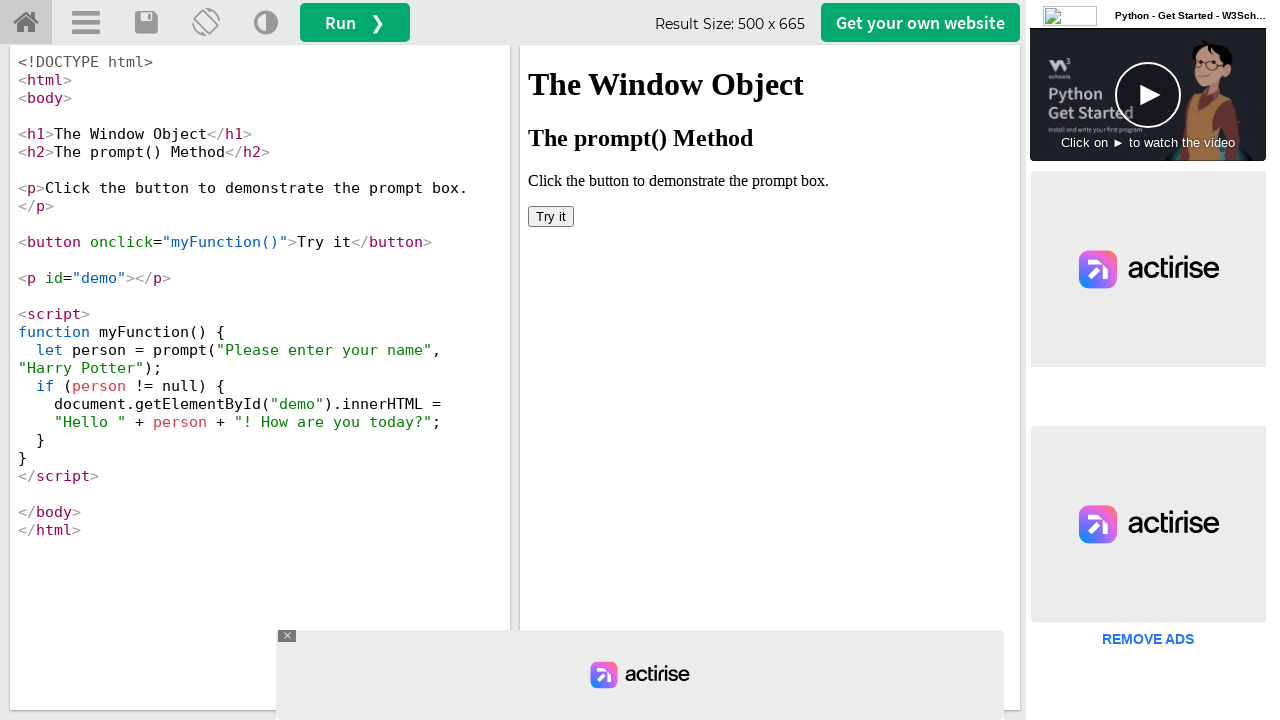

Clicked 'Try it' button in iframe, triggering JavaScript prompt at (551, 216) on #iframeResult >> internal:control=enter-frame >> button:has-text('Try it')
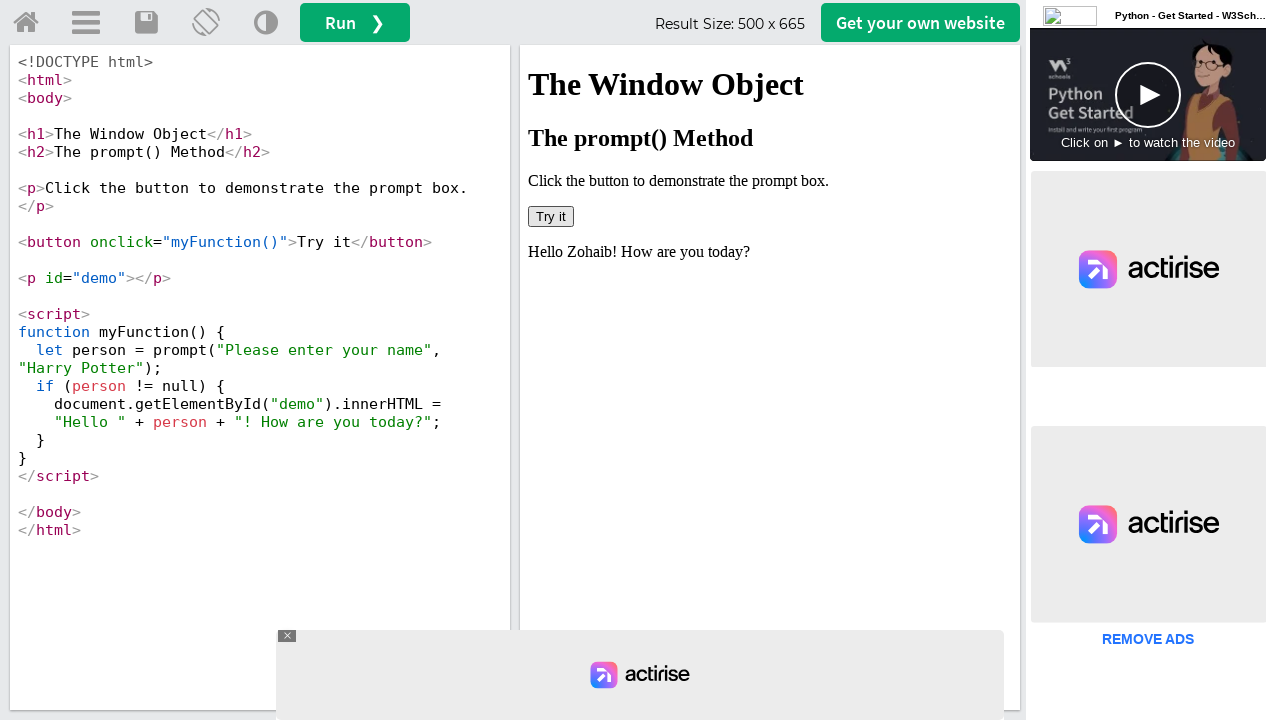

Retrieved result text from #demo element
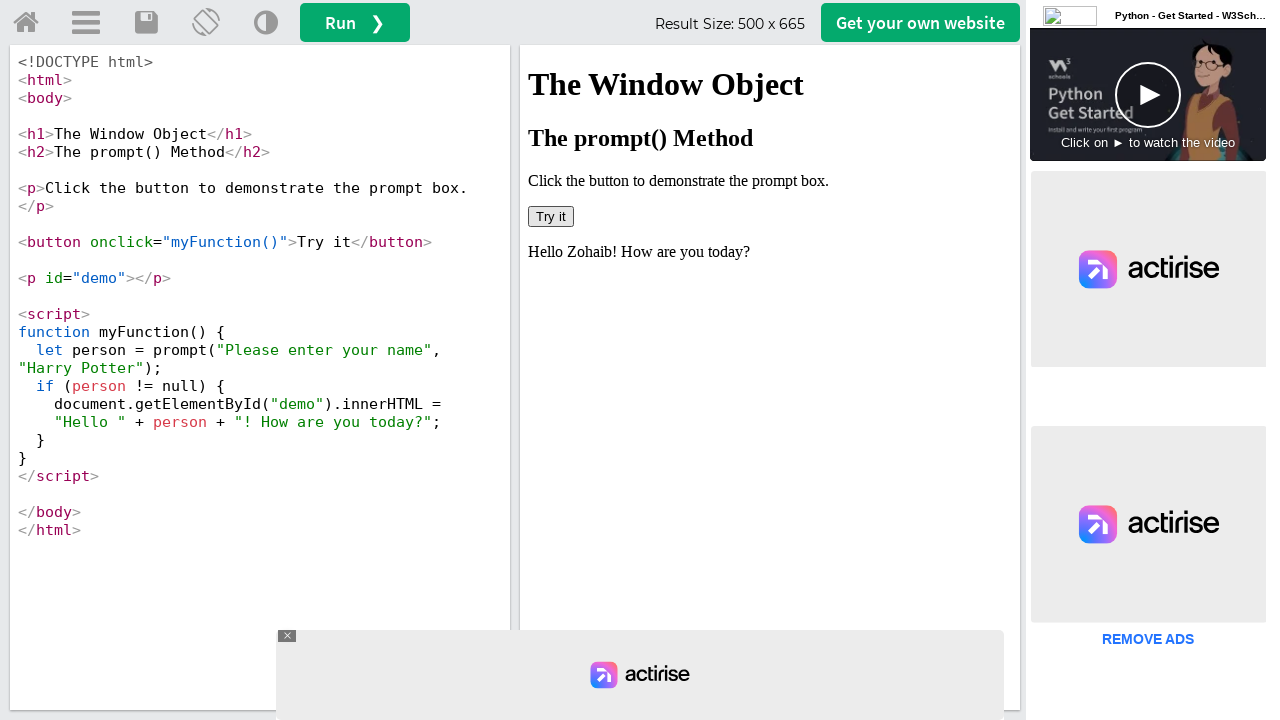

Verified result text contains 'Hello Zohaib! How are you today?'
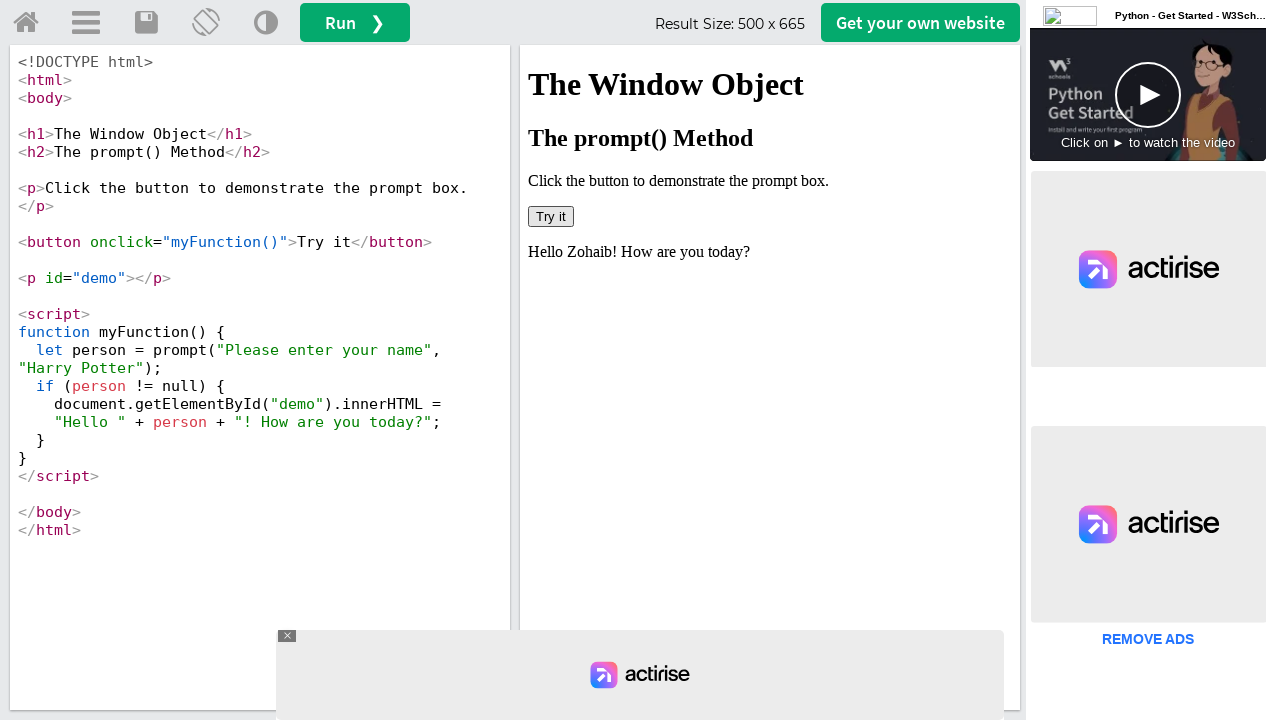

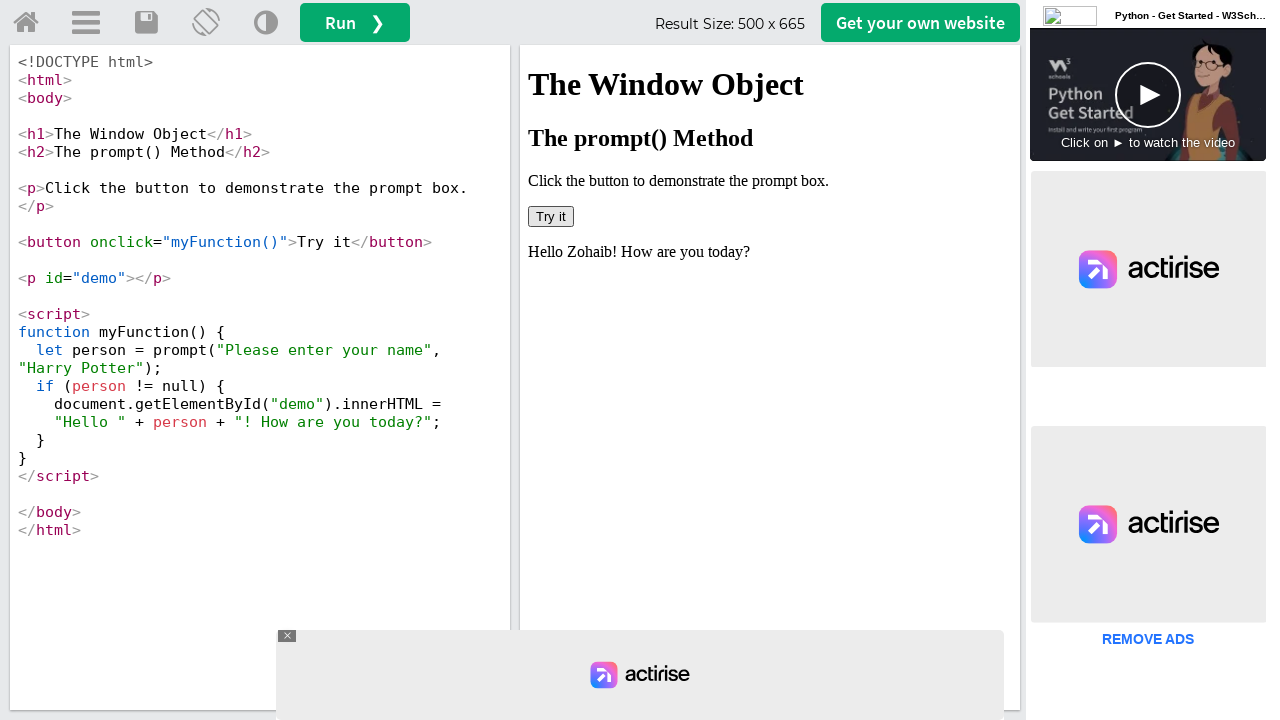